Tests the Supreme Court of India website's case status lookup feature by navigating to Case Status, selecting Diary Number search, entering a diary number, and submitting the search form.

Starting URL: https://www.sci.gov.in/

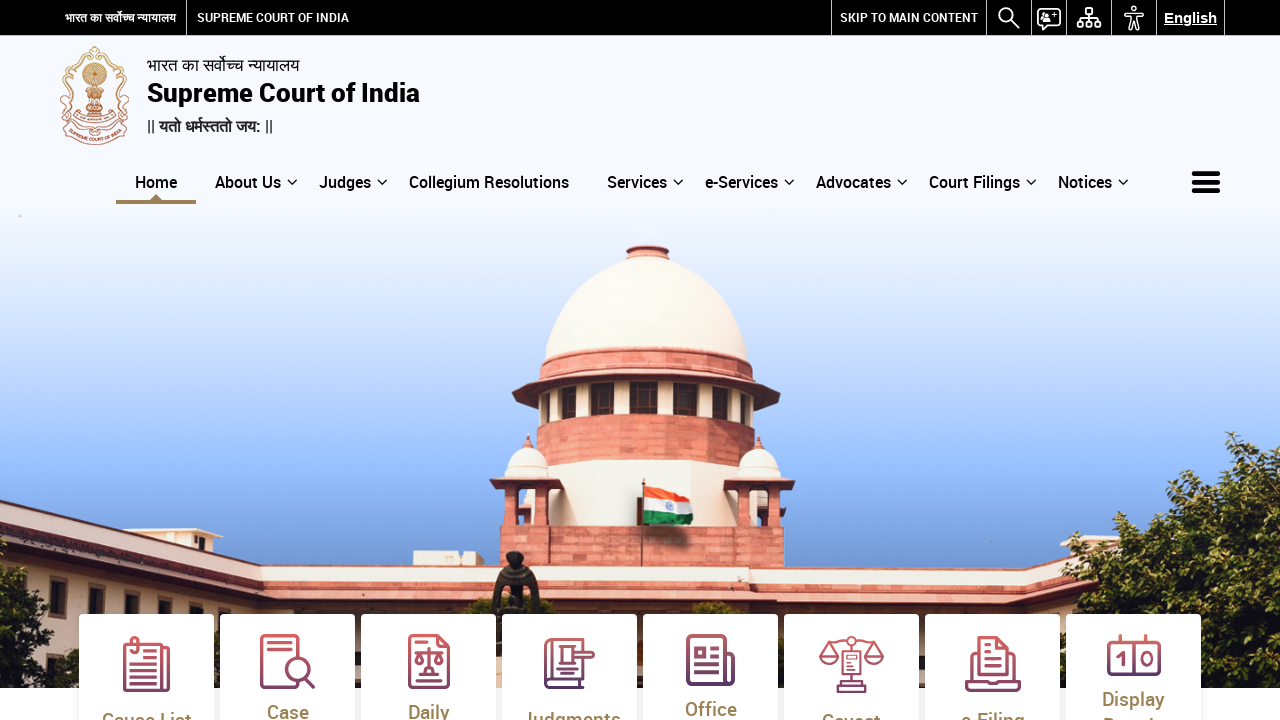

Clicked on Case Status link at (288, 645) on a[title='Case Status']
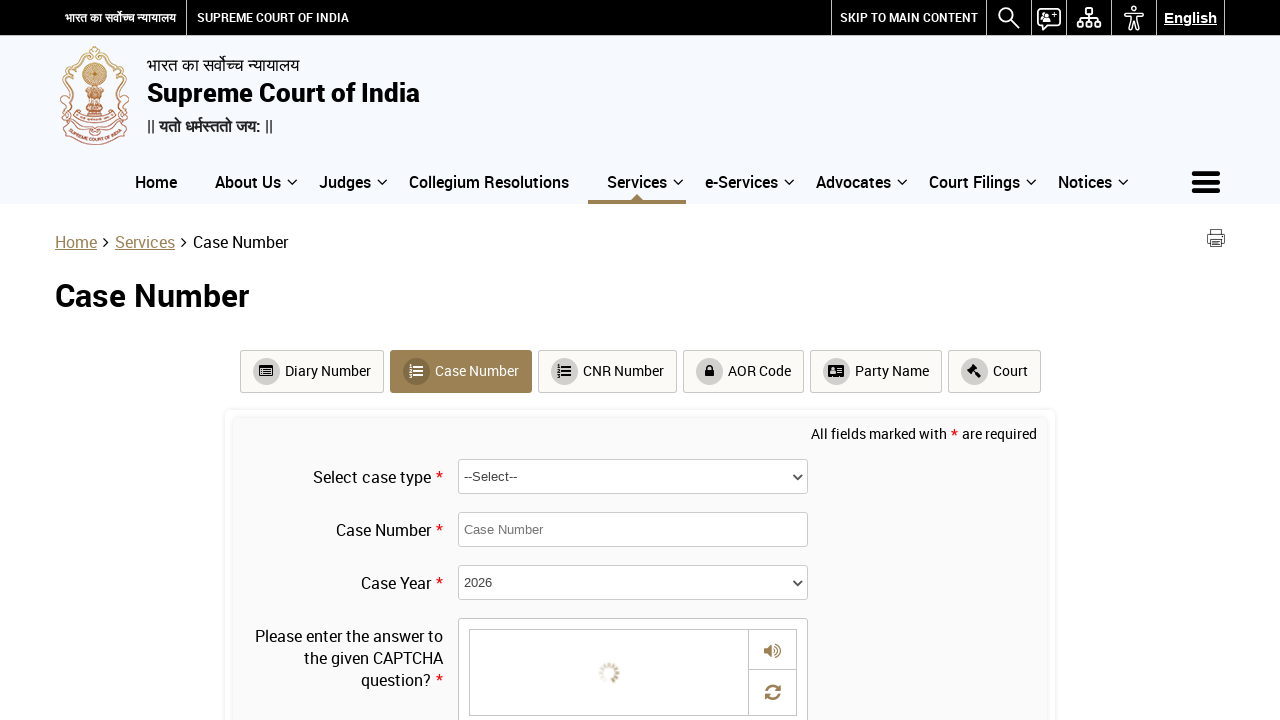

Selected Diary Number search option at (312, 372) on a:has-text(' Diary Number')
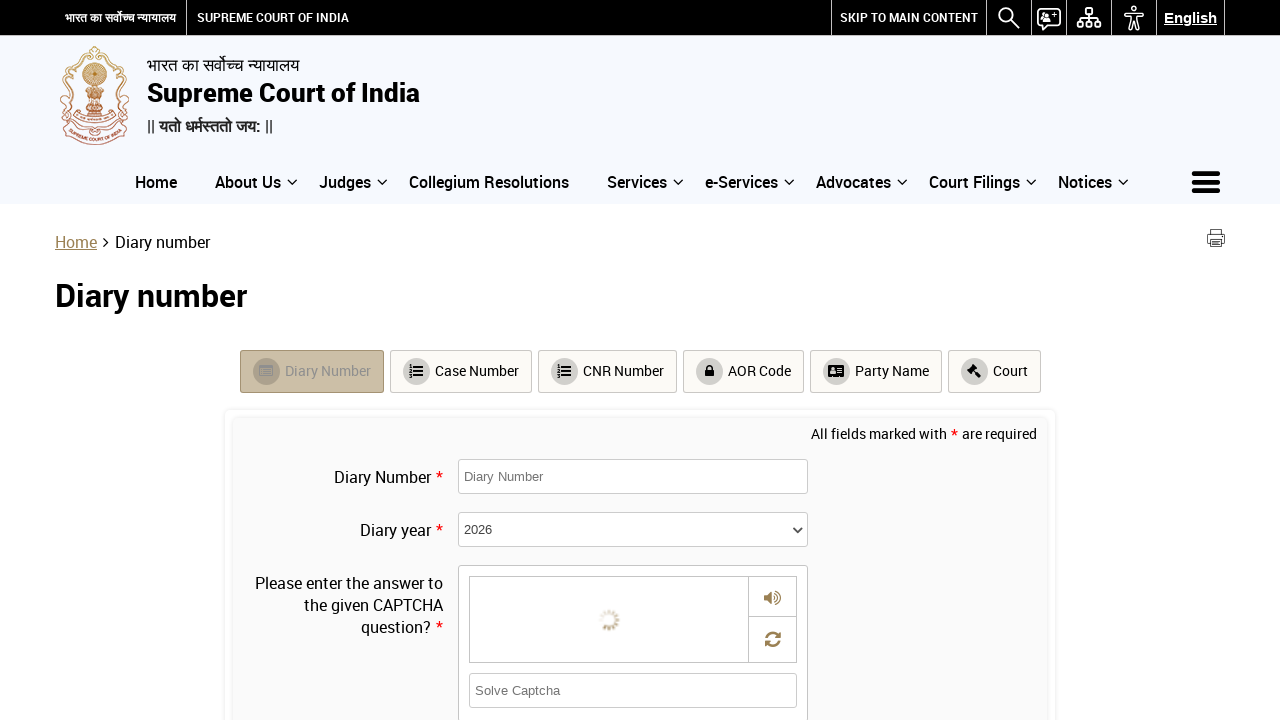

Diary number input form loaded
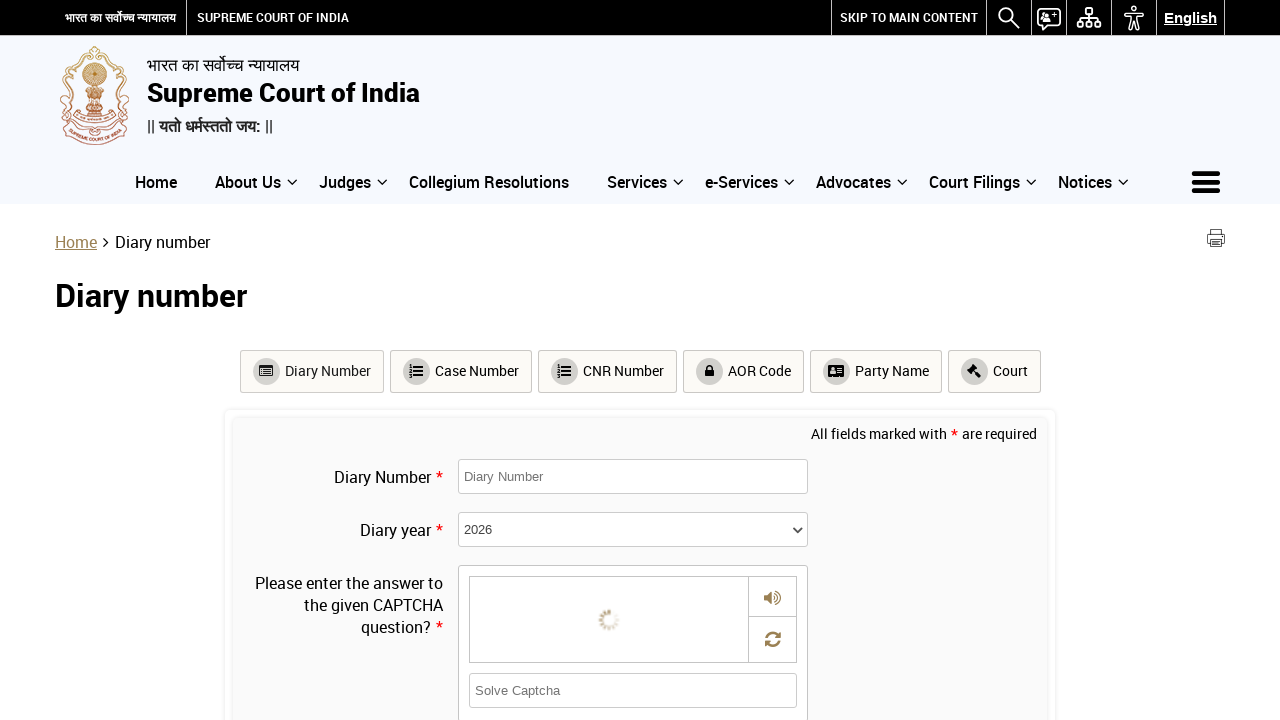

Entered diary number '18423' in the search field on input[name='diary_no']
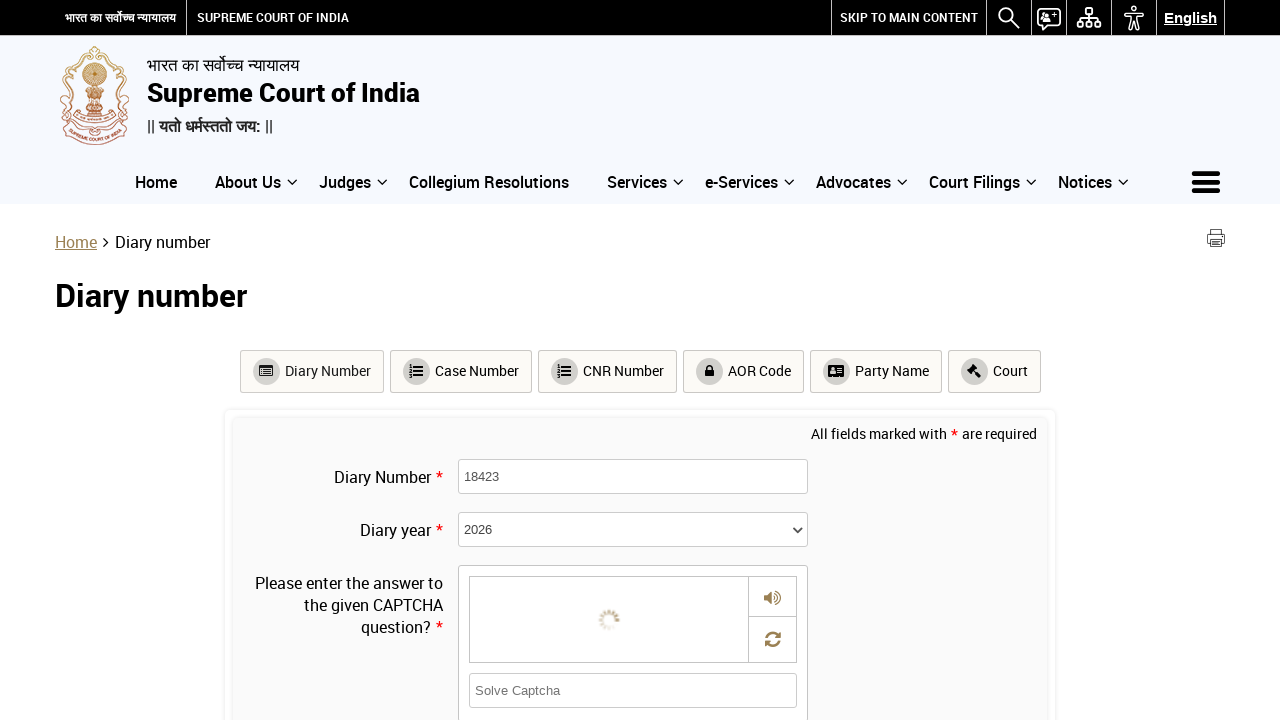

Clicked the submit button to search for case at (504, 703) on input[type='submit']
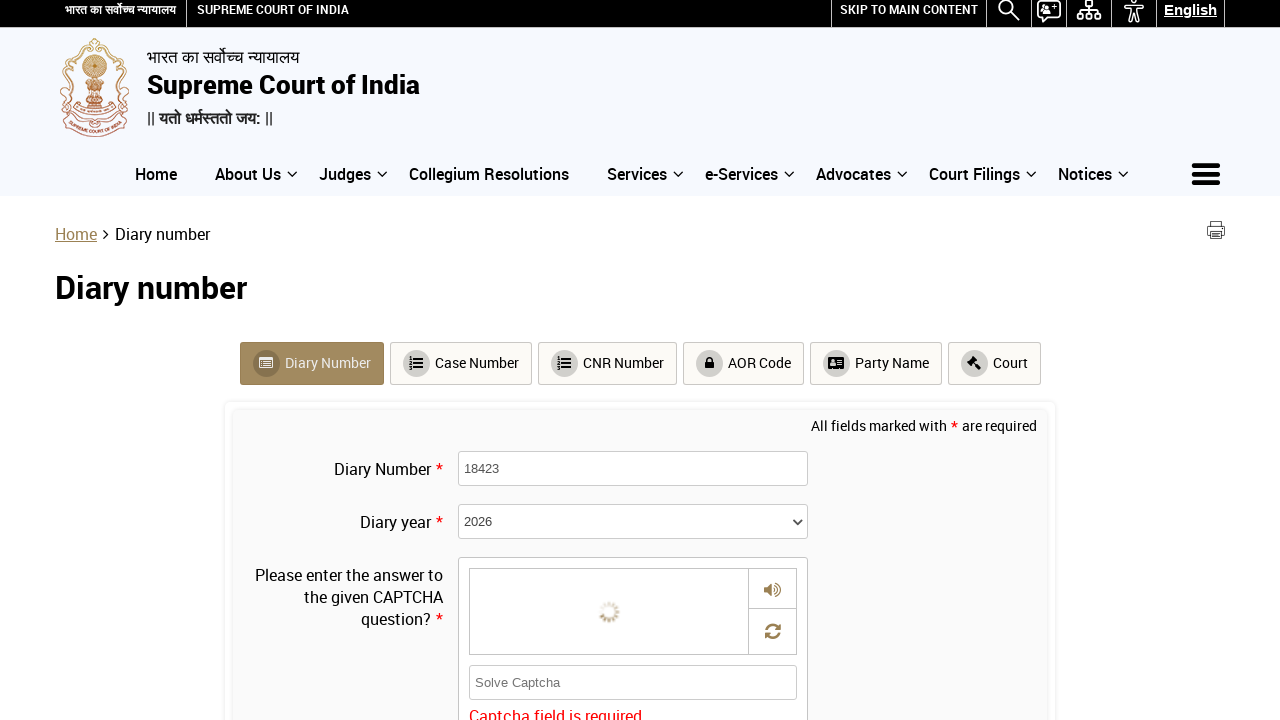

Case search results loaded successfully
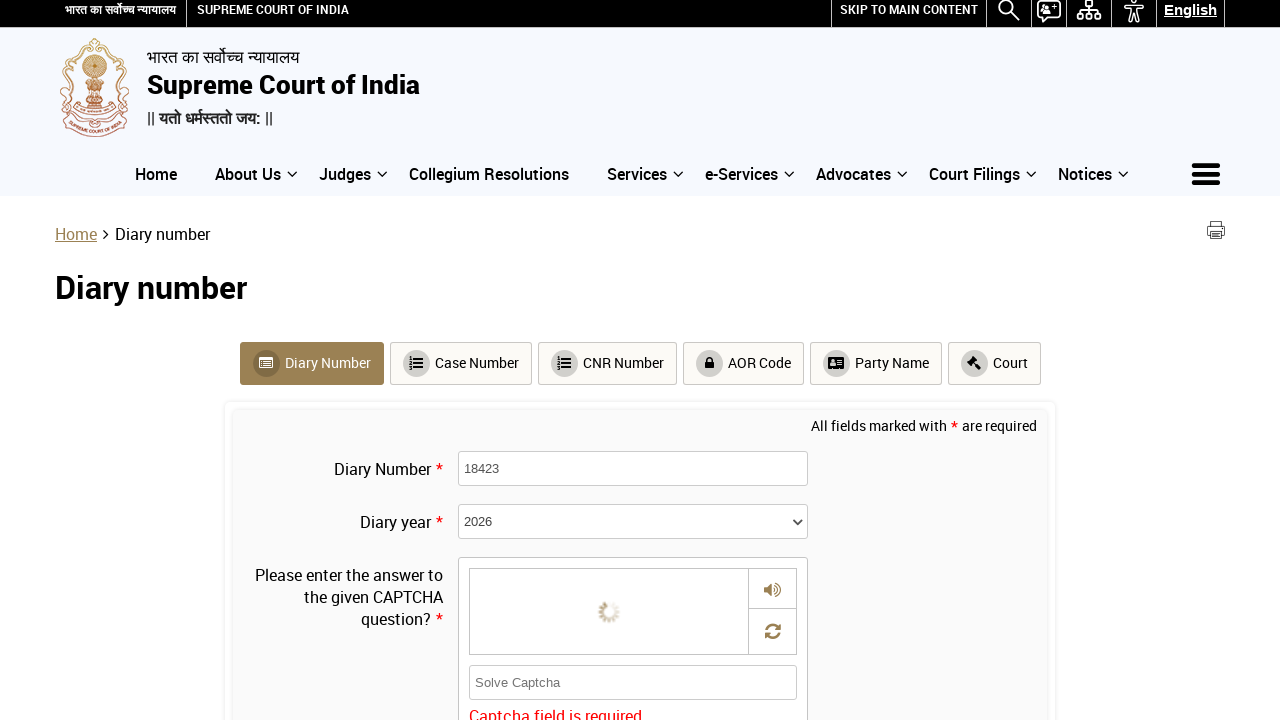

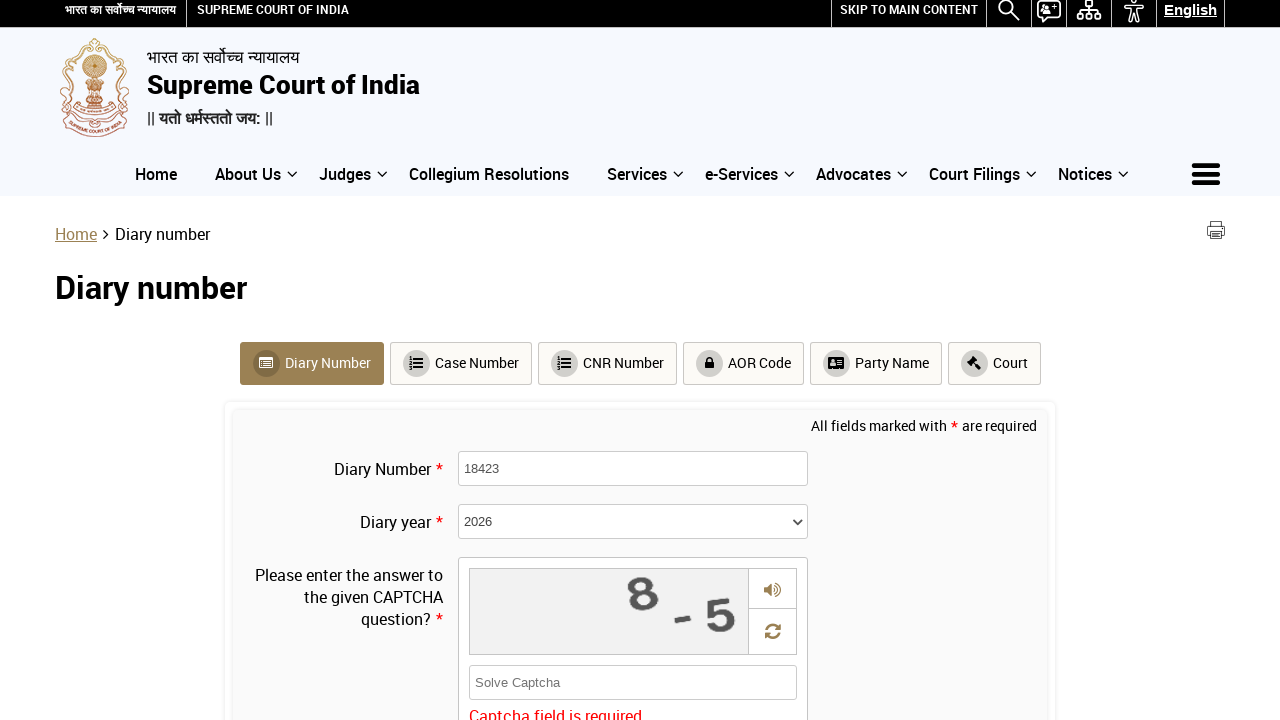